Tests clicking the forgot password link on the Salesforce test login page to navigate to the password recovery flow

Starting URL: https://test.salesforce.com/

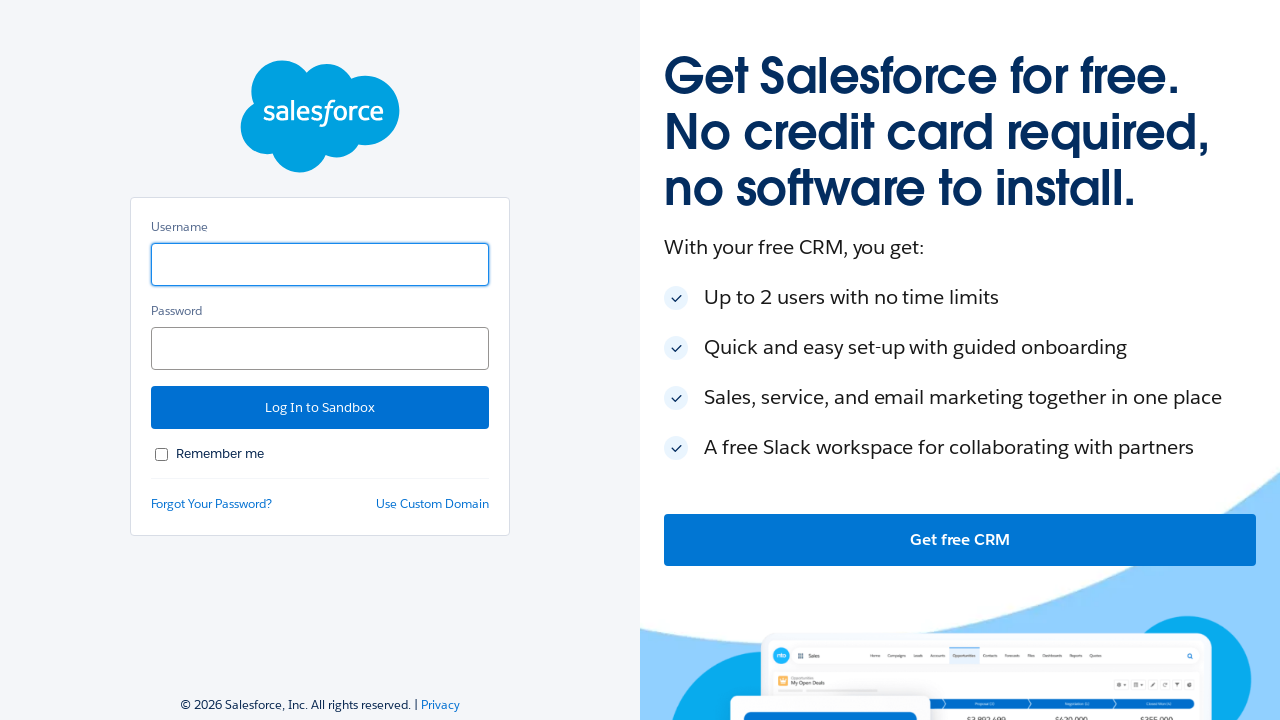

Clicked the forgot password link on Salesforce test login page at (212, 504) on xpath=//*[@id='forgot_password_link']
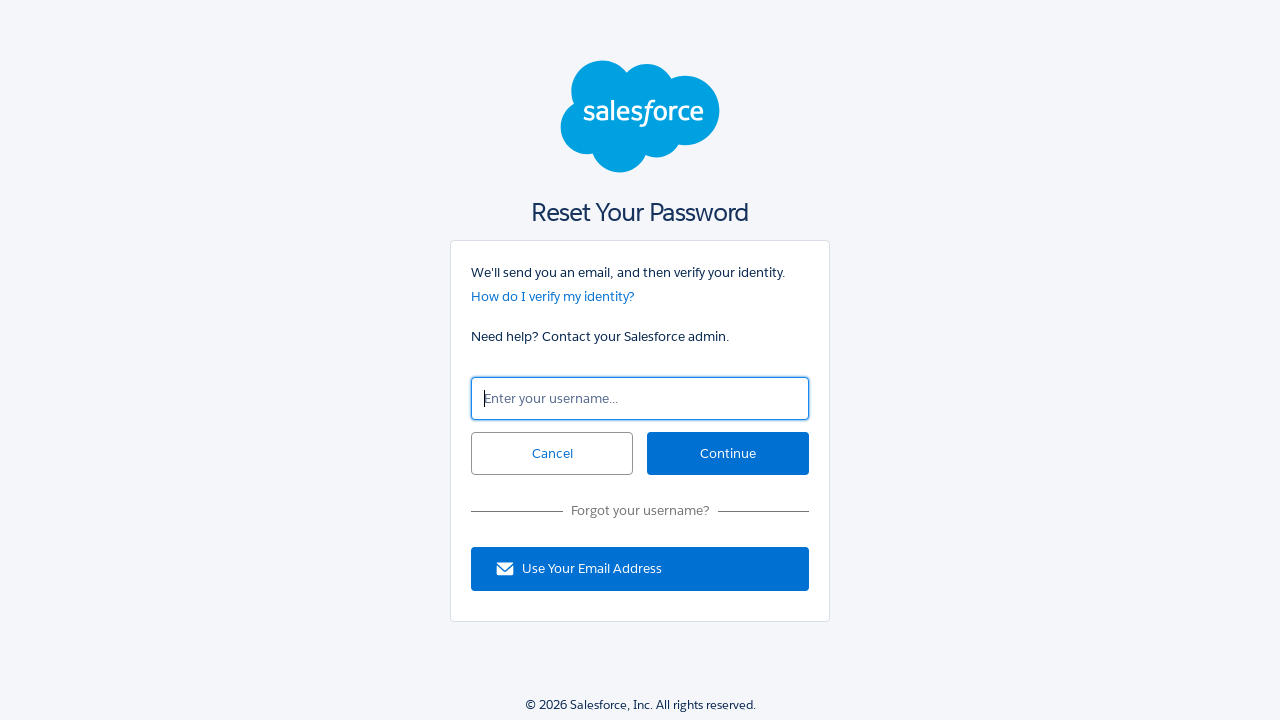

Password recovery page loaded successfully
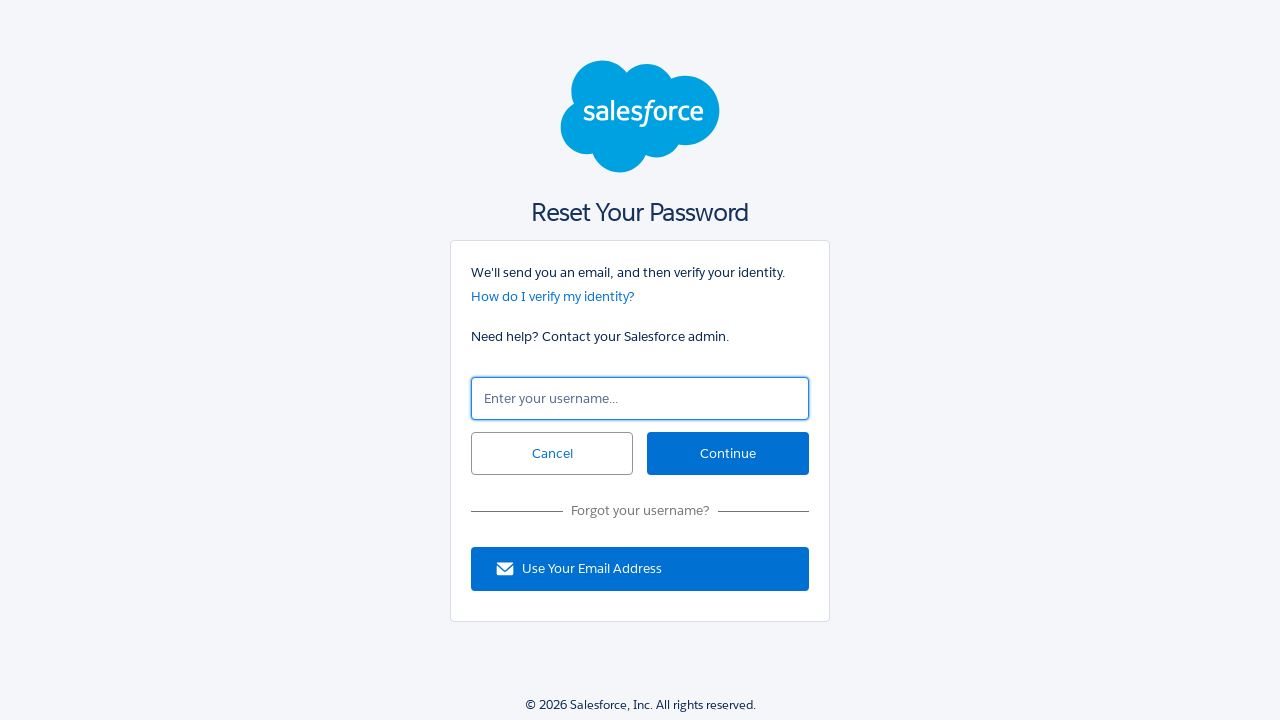

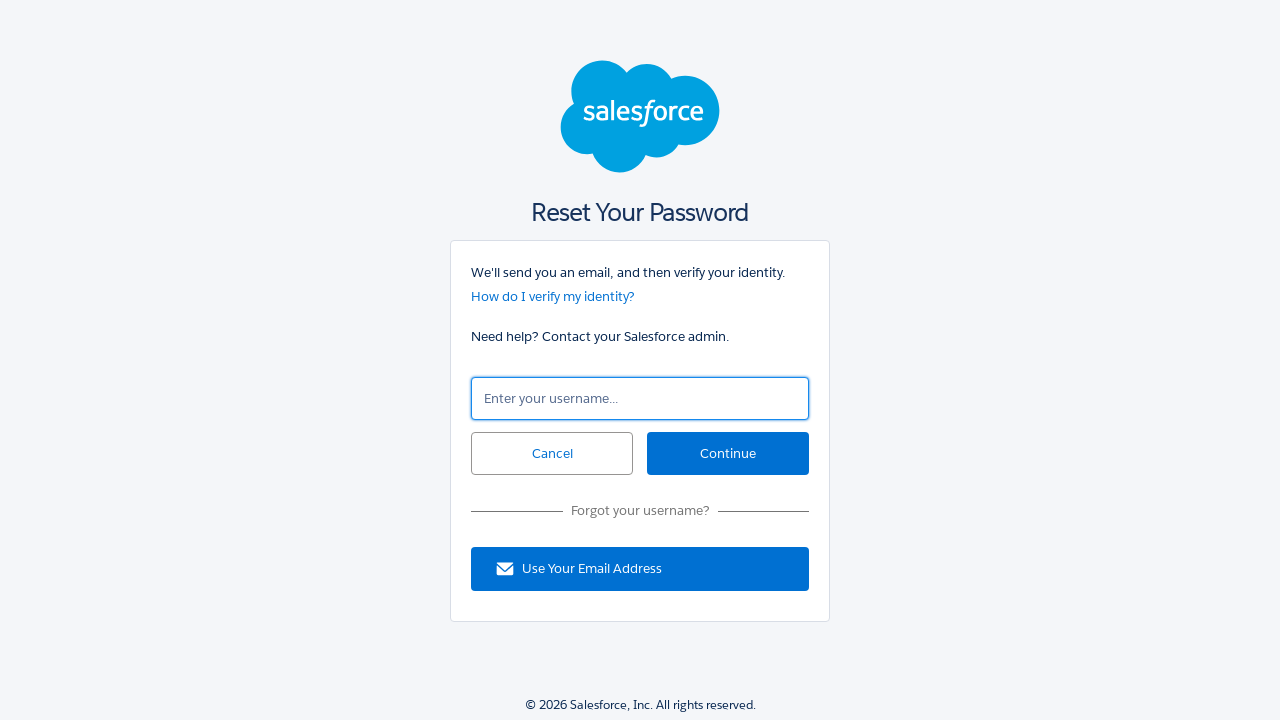